Tests drag and drop functionality by dragging an element from source to target position

Starting URL: https://jqueryui.com/resources/demos/droppable/default.html

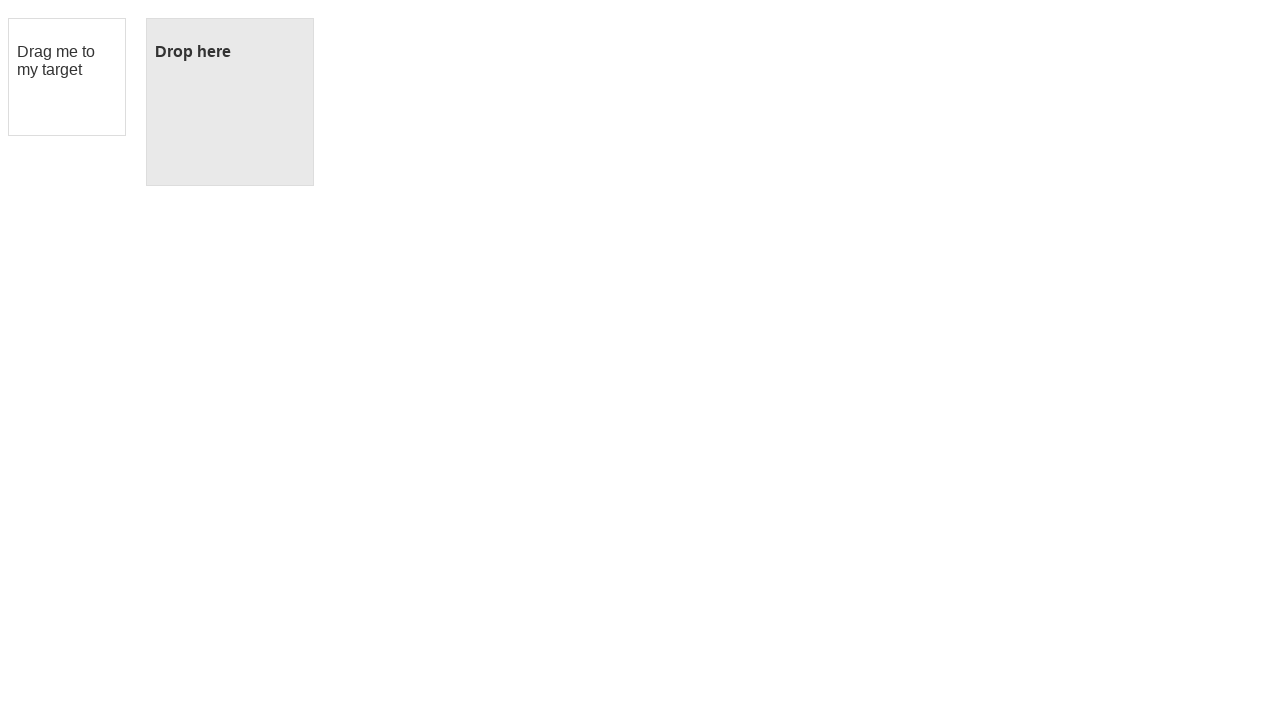

Navigated to jQuery UI droppable demo page
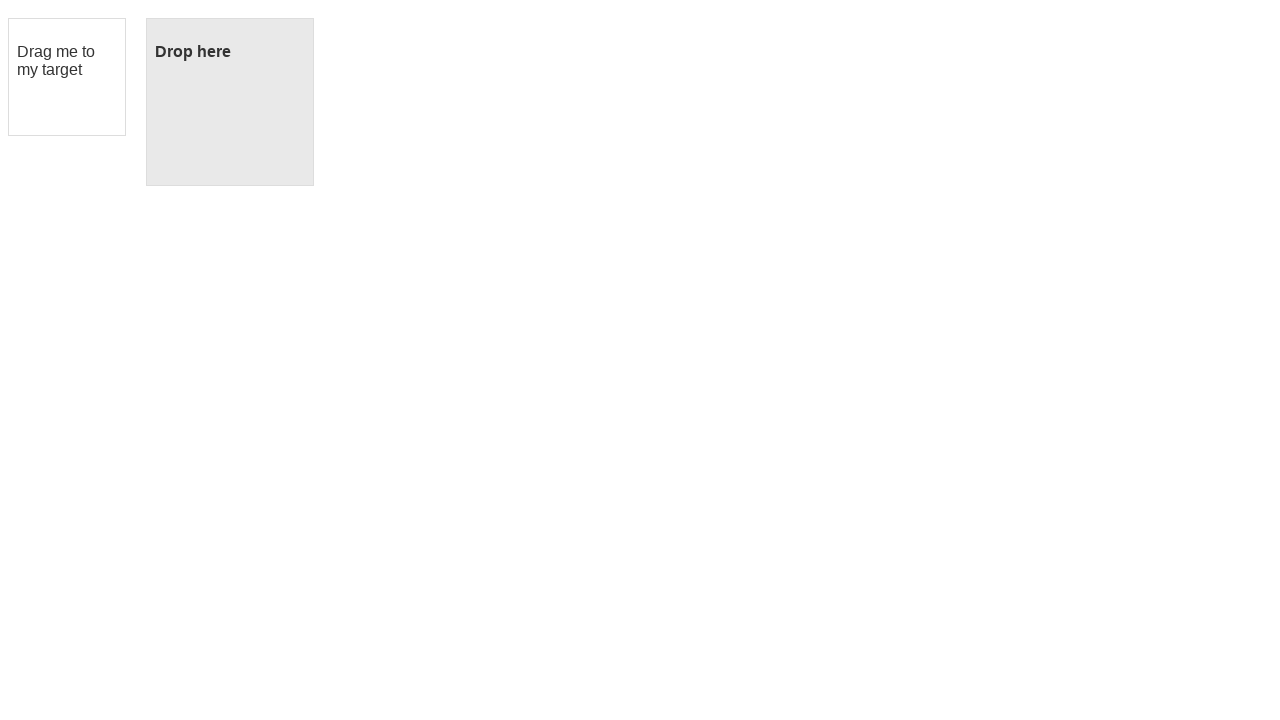

Located draggable source element
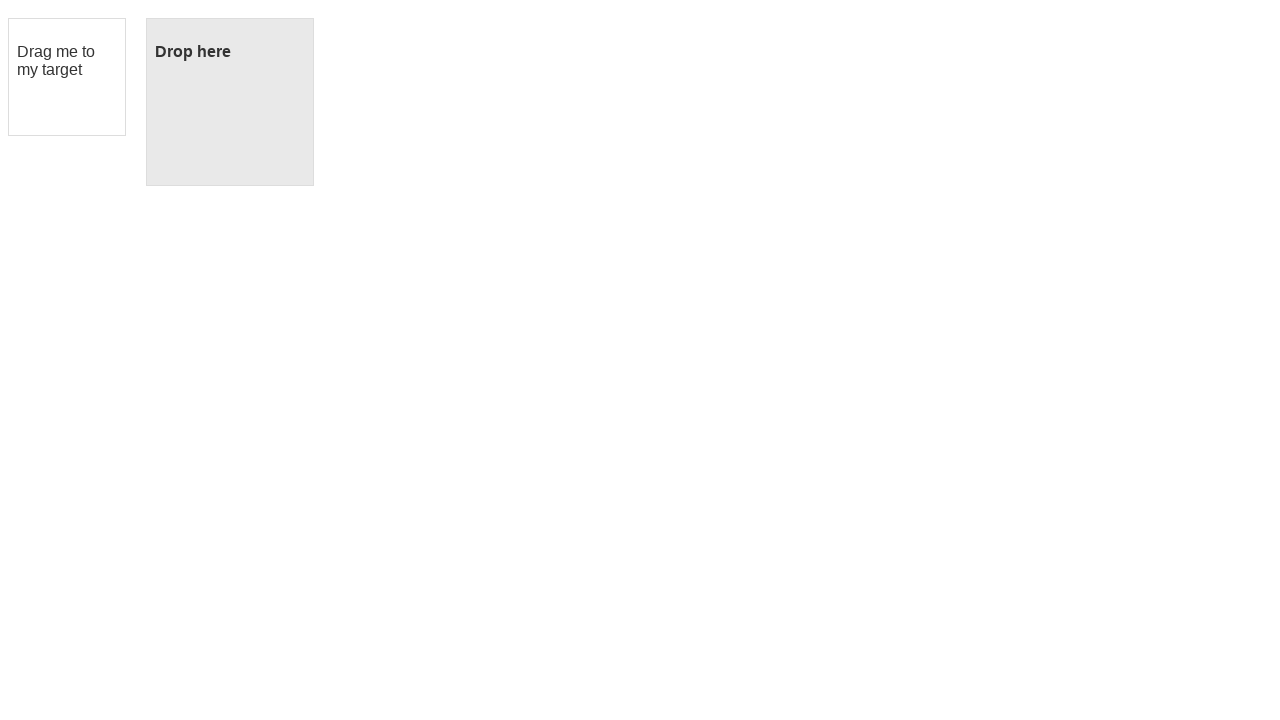

Located droppable target element
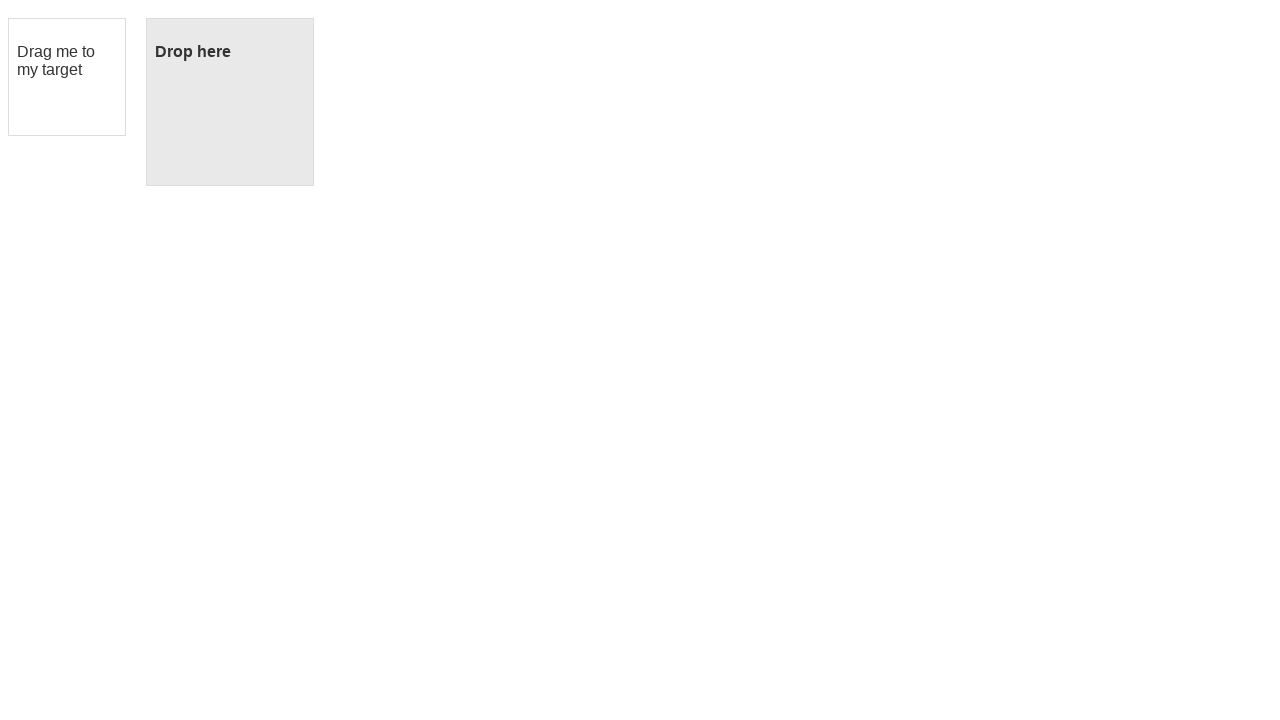

Dragged element from source to target position at (230, 102)
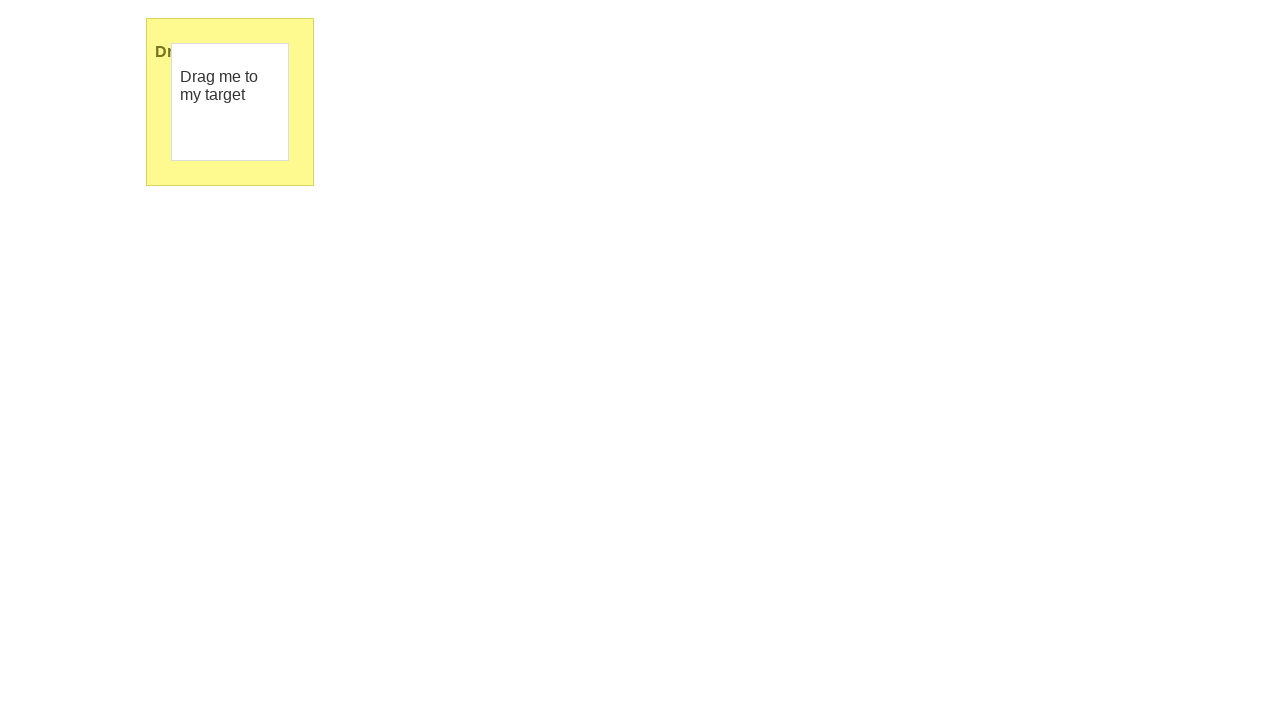

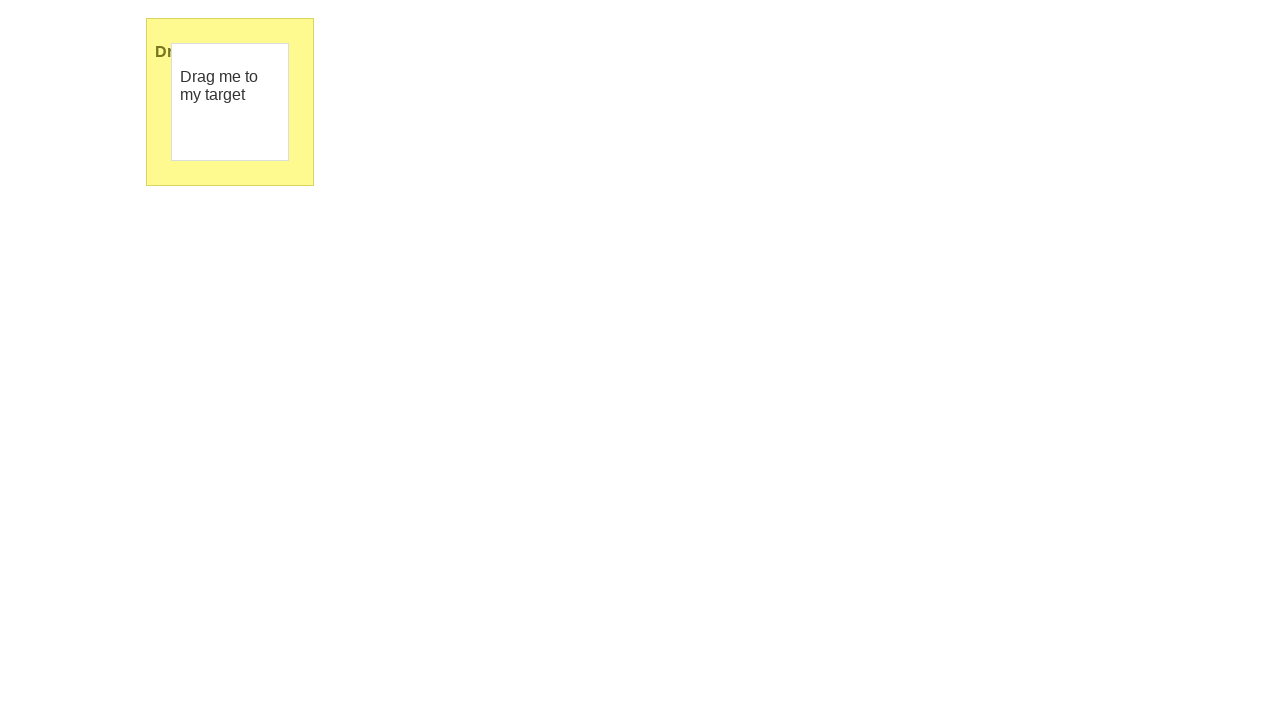